Navigates to a real estate listings page on Centris, waits for listings to load, and clicks through pagination to navigate to the next page of results.

Starting URL: https://www.centris.ca/en/properties~for-sale~brossard?view=Thumbnail

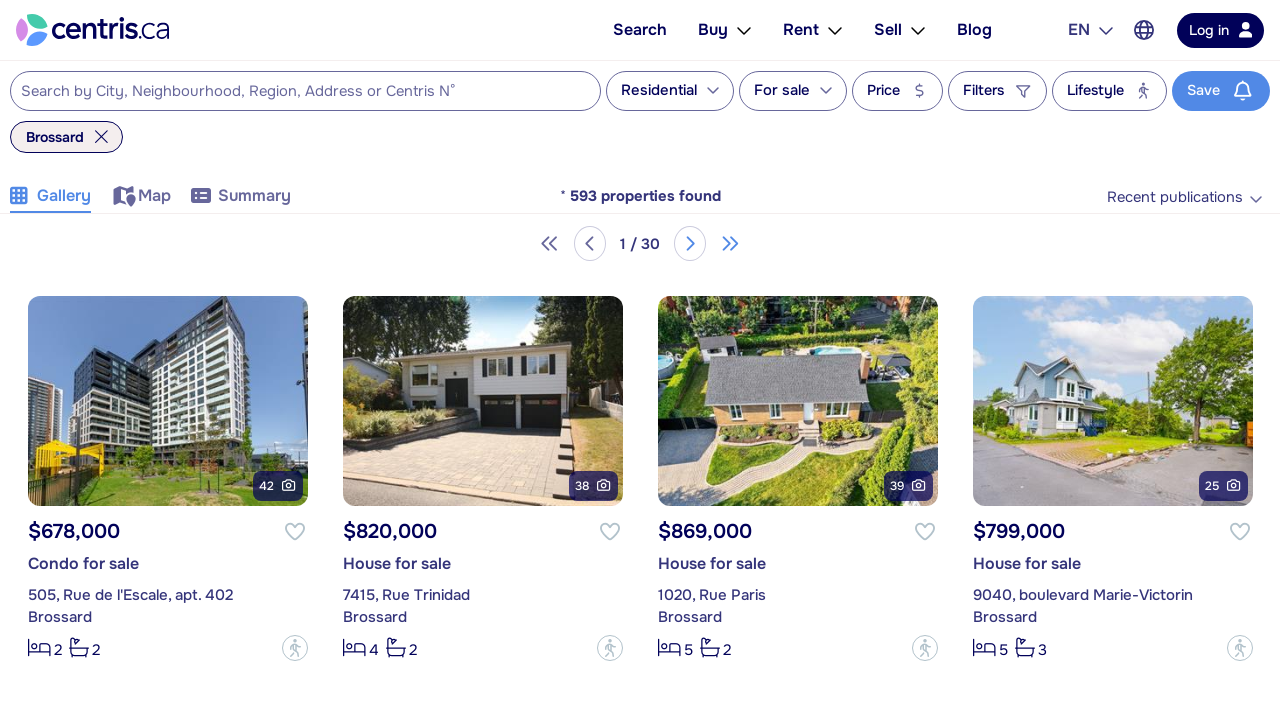

Waited for property listings to load
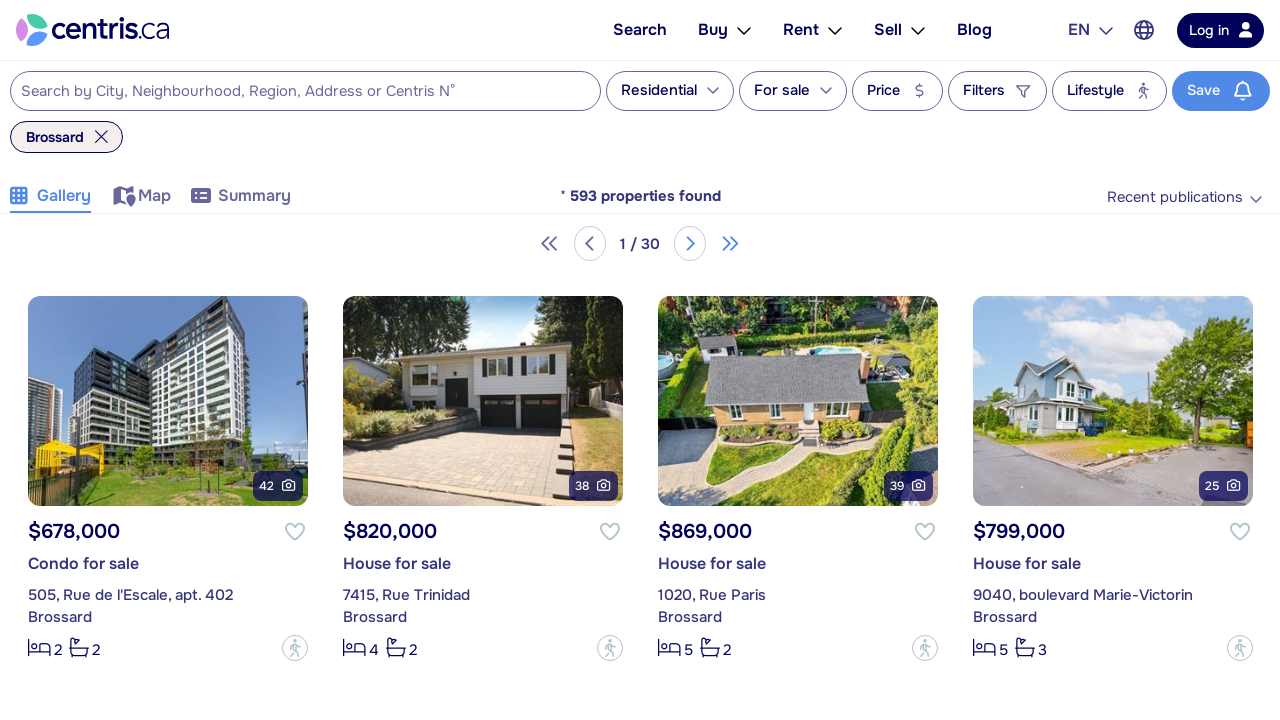

Waited for pagination controls to become visible
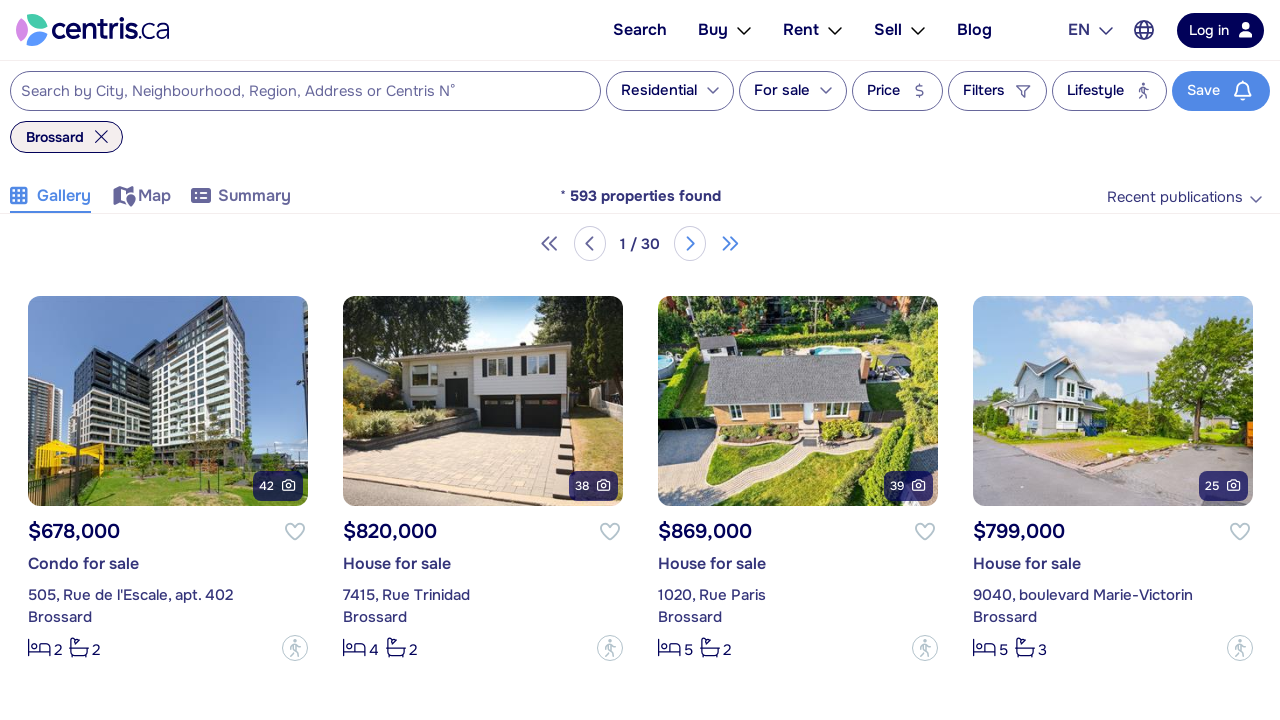

Clicked next page button to navigate to second page of listings at (690, 249) on li.next > a
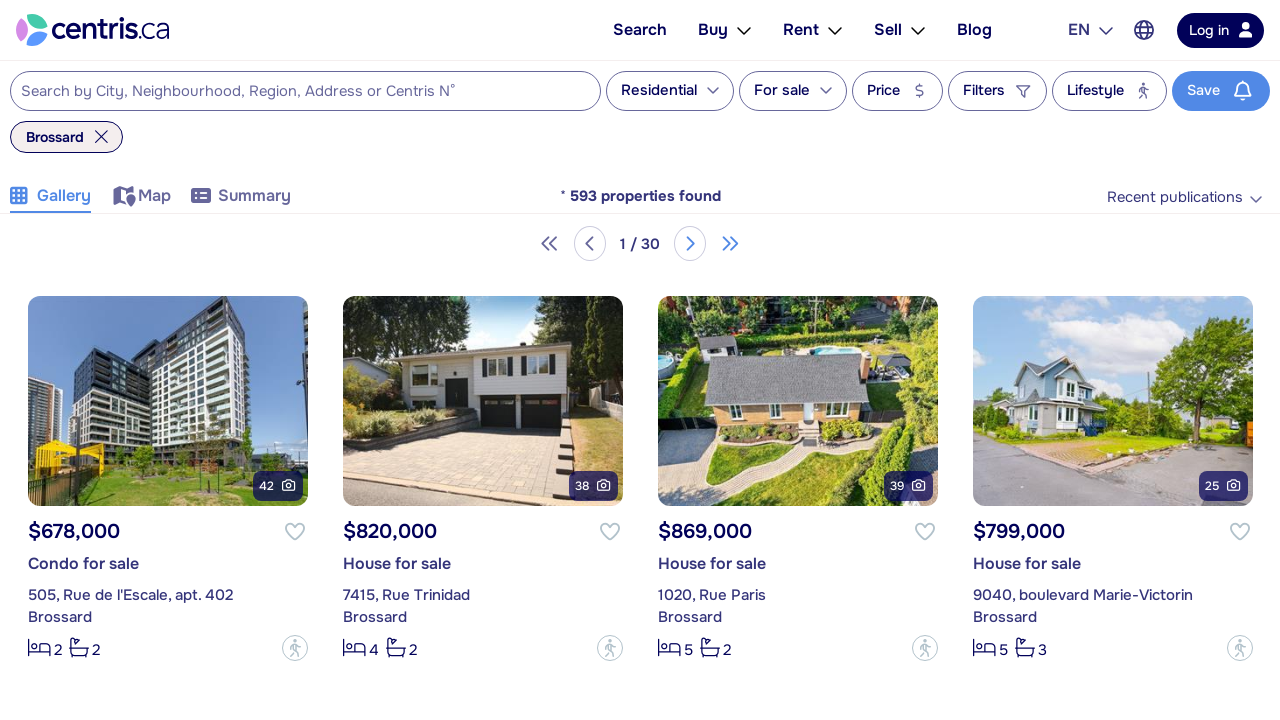

Waited for listings on second page to load
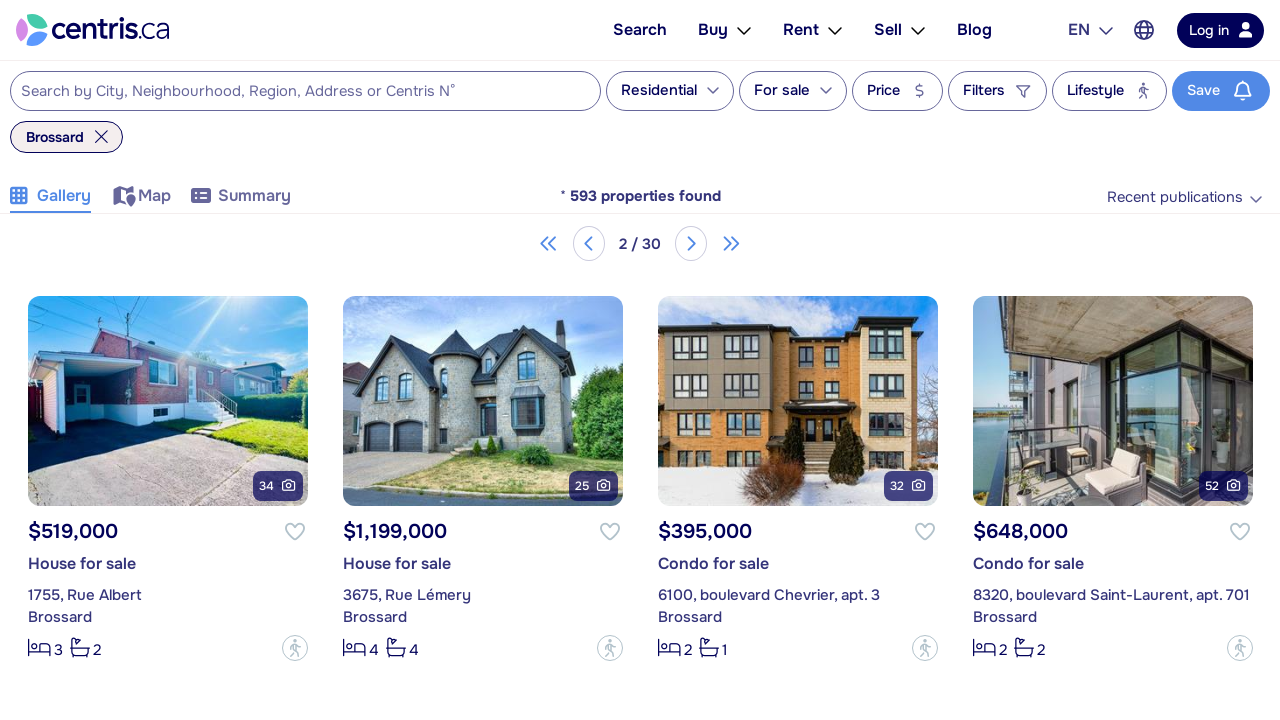

Clicked next page button to navigate to third page of listings at (691, 249) on li.next > a
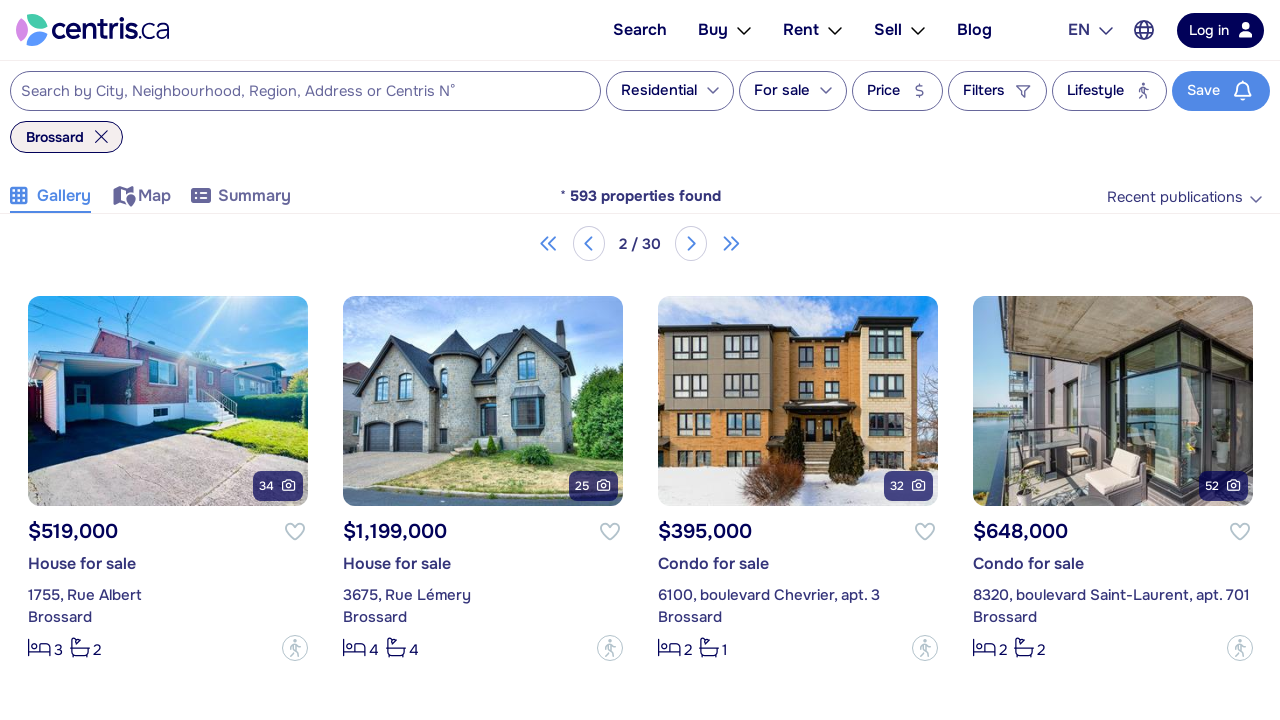

Waited for listings on third page to load
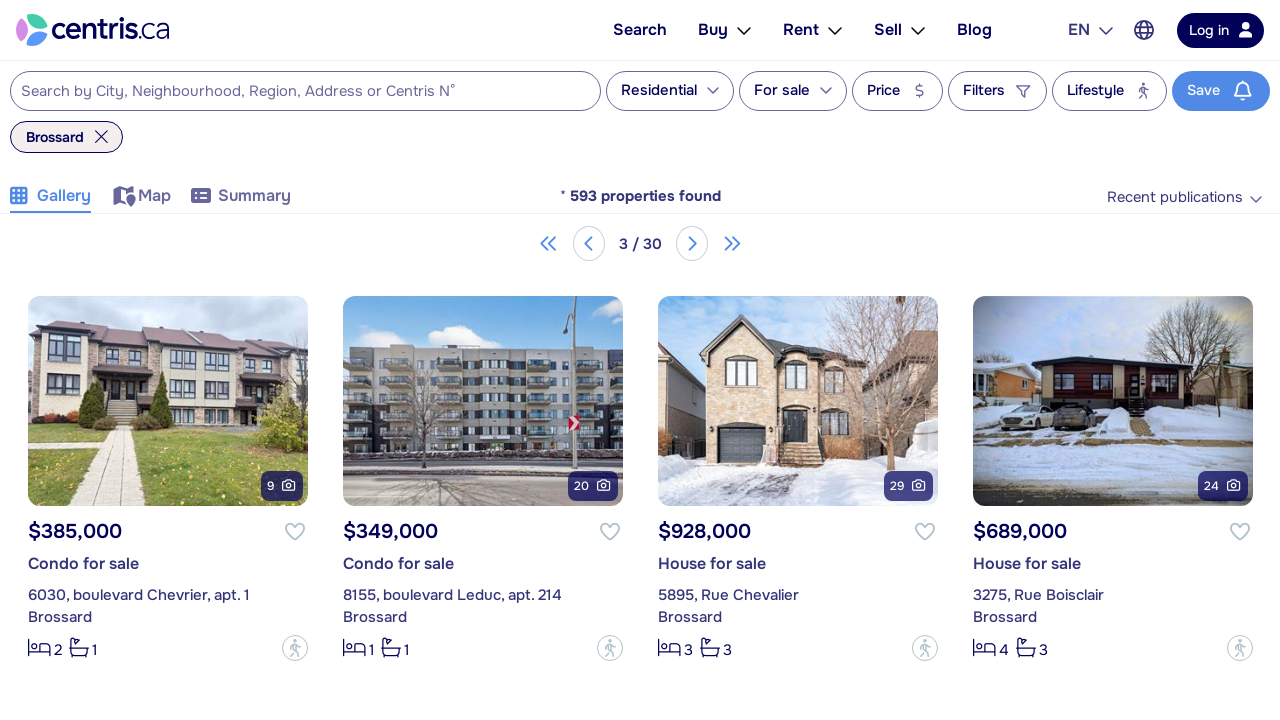

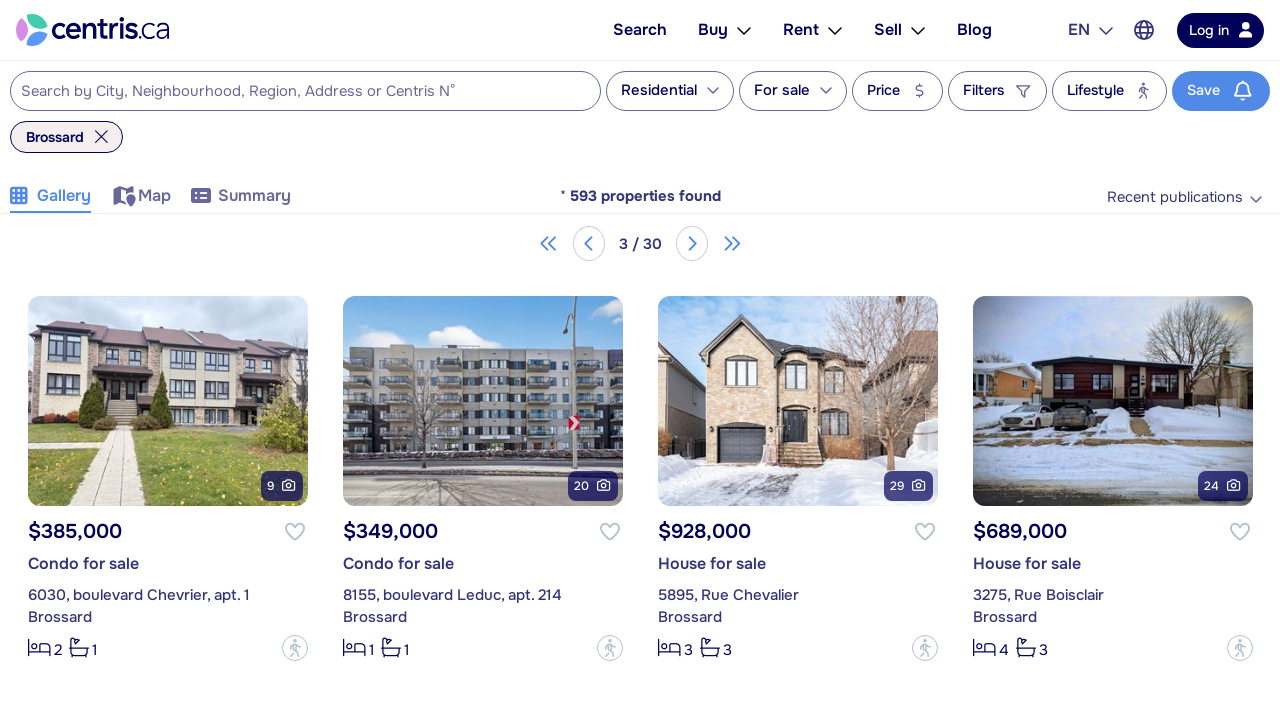